Tests link navigation functionality by clicking on links in the footer section's first column, opening each link in a new tab, and switching between tabs to verify pages load correctly

Starting URL: http://qaclickacademy.com/practice.php

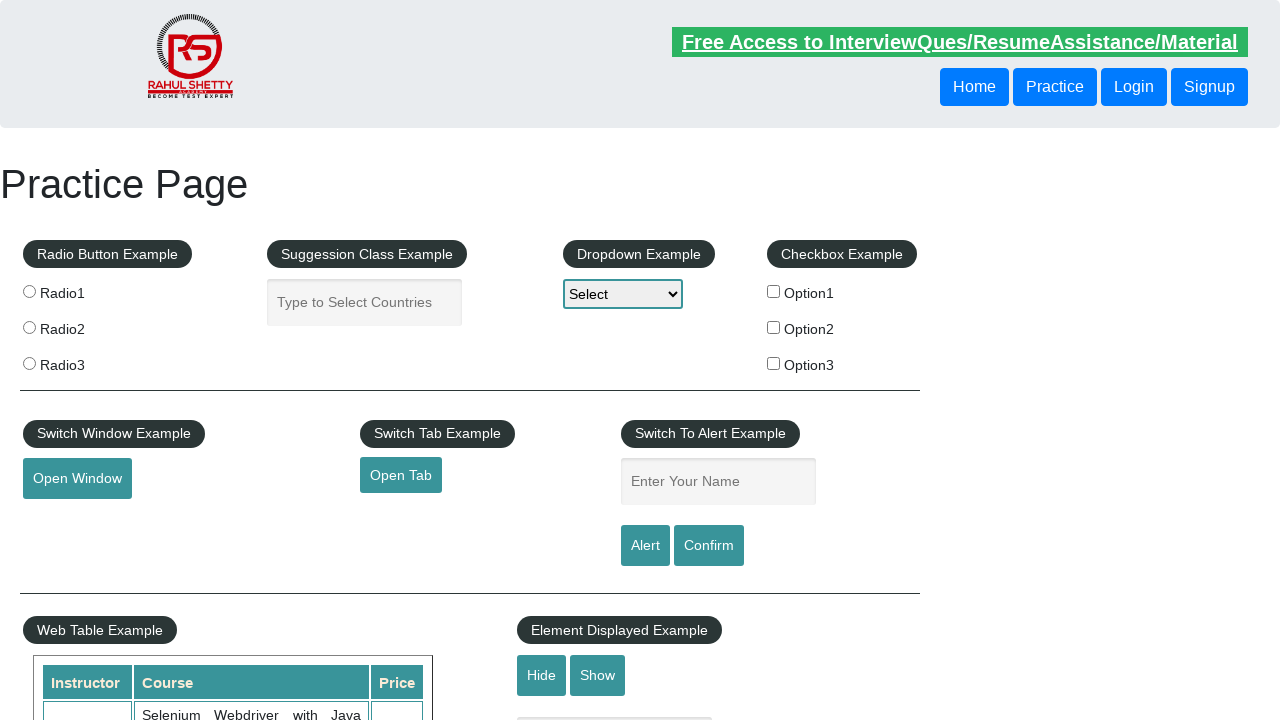

Footer section loaded and visible
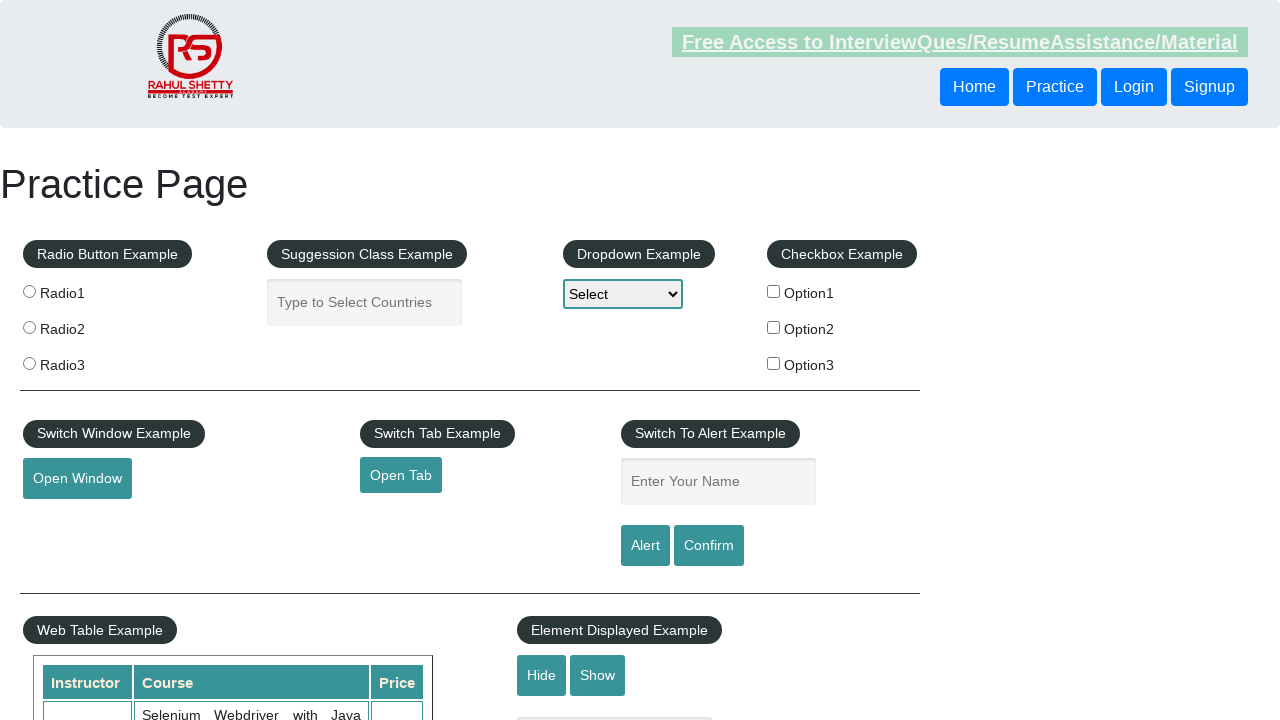

Located first column of footer links
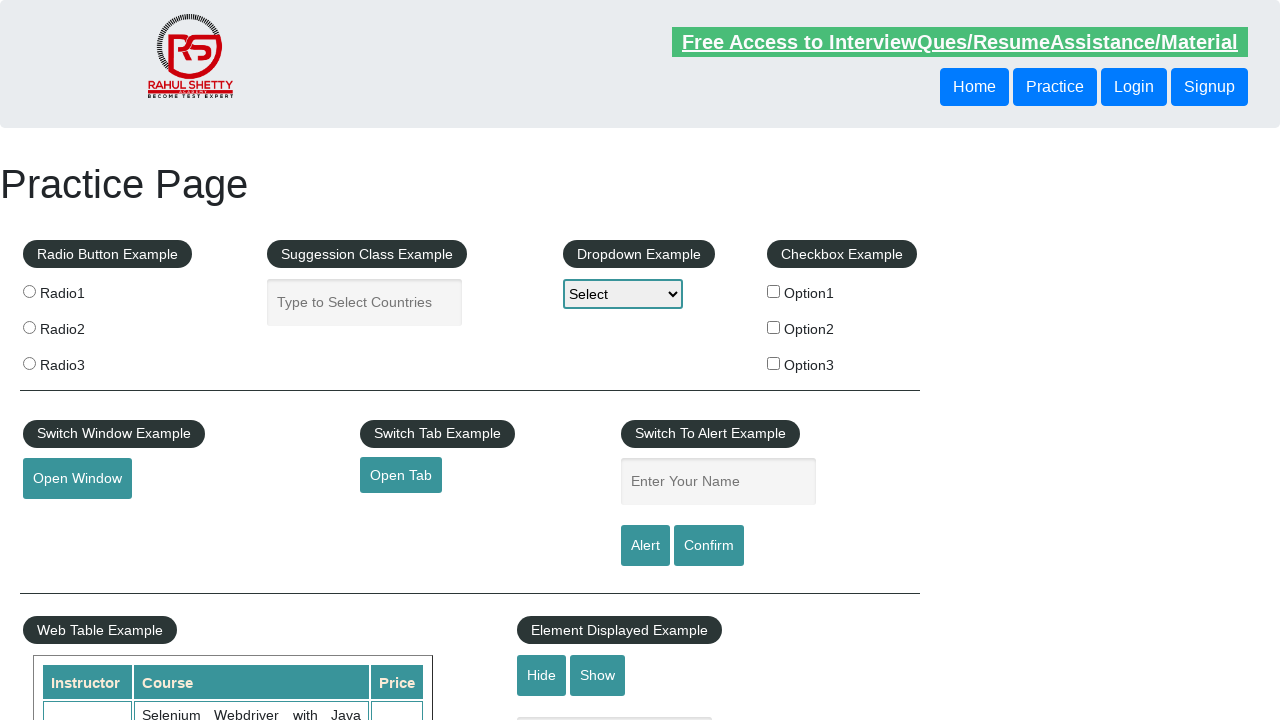

Located all links in footer column
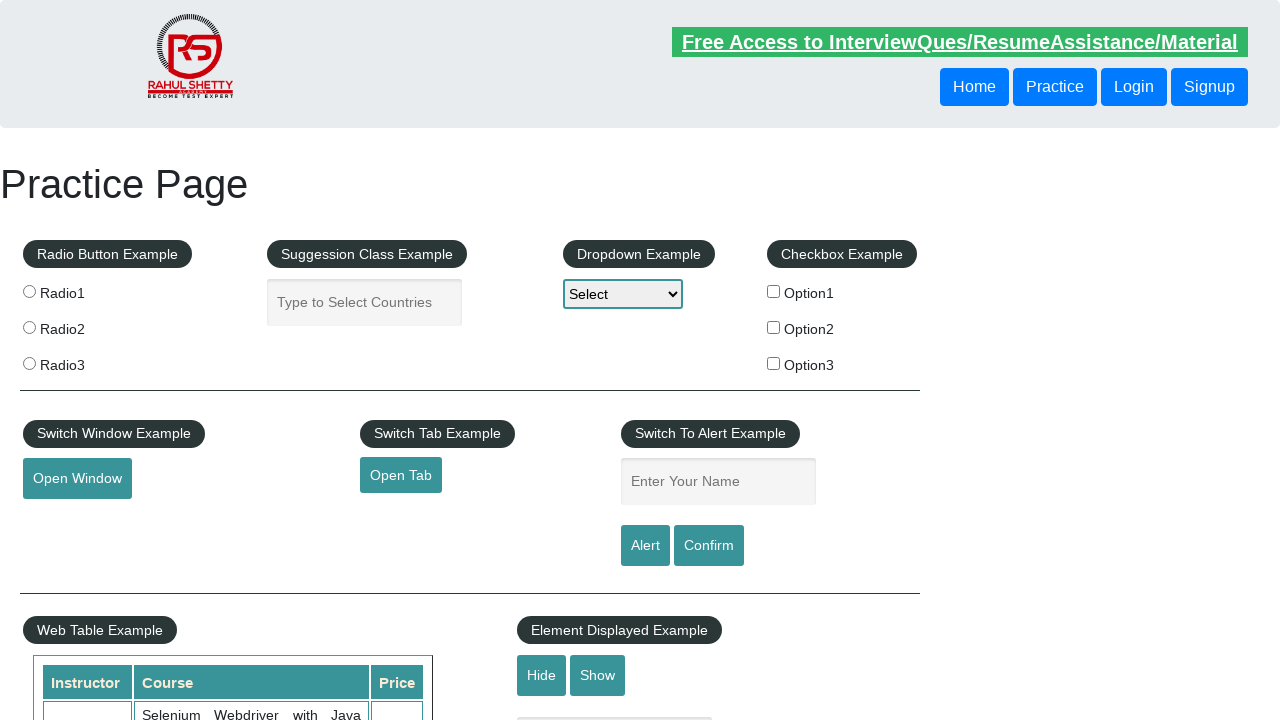

Found 5 links in footer column
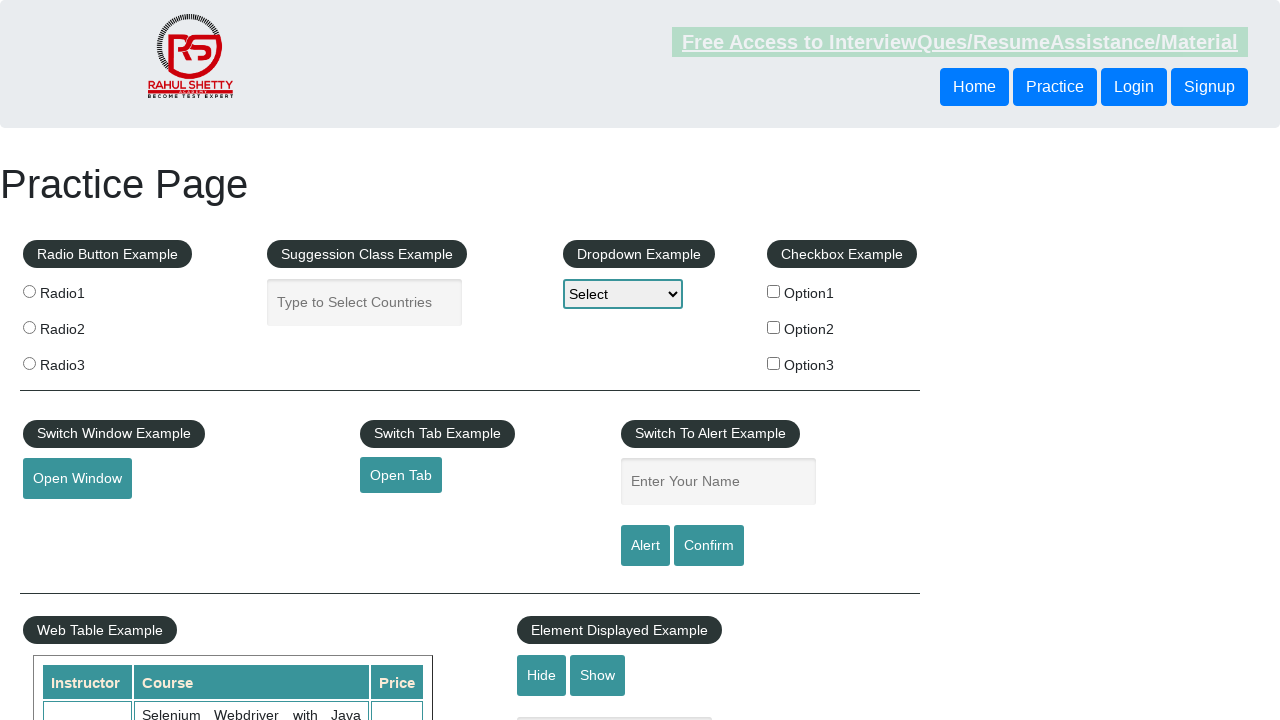

Retrieved href from link 1: http://www.restapitutorial.com/
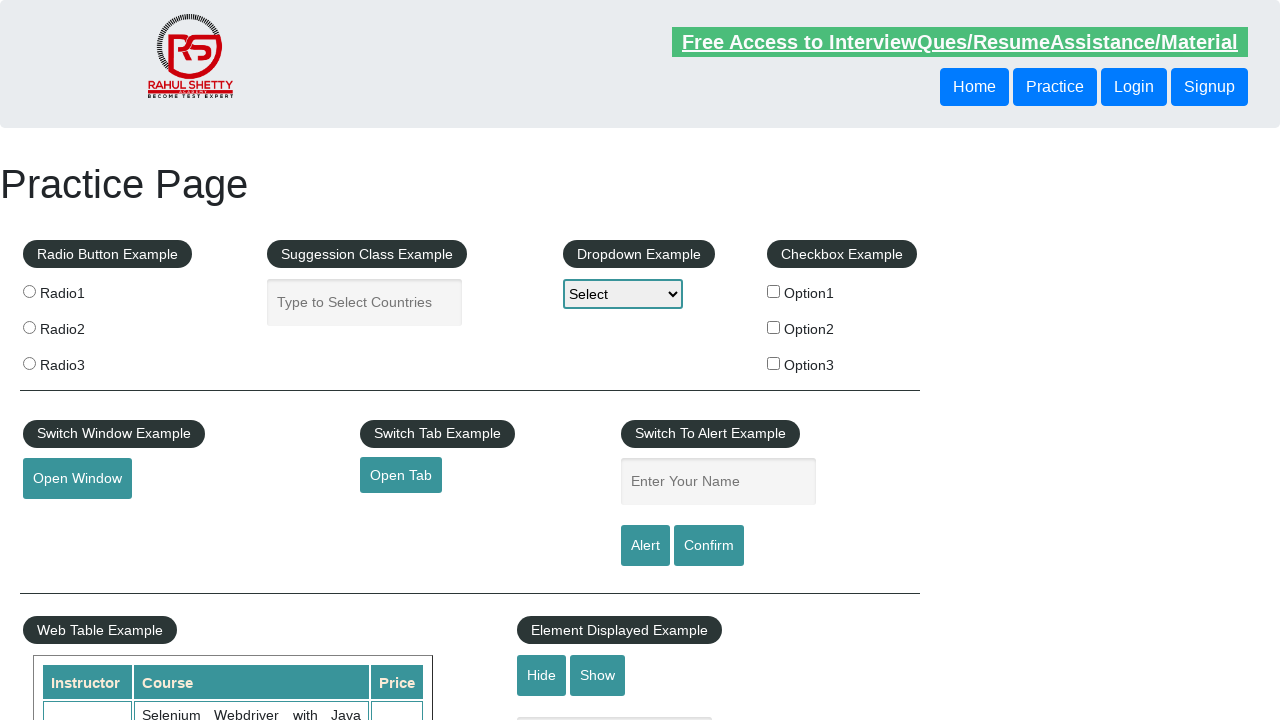

Created new tab for link 1
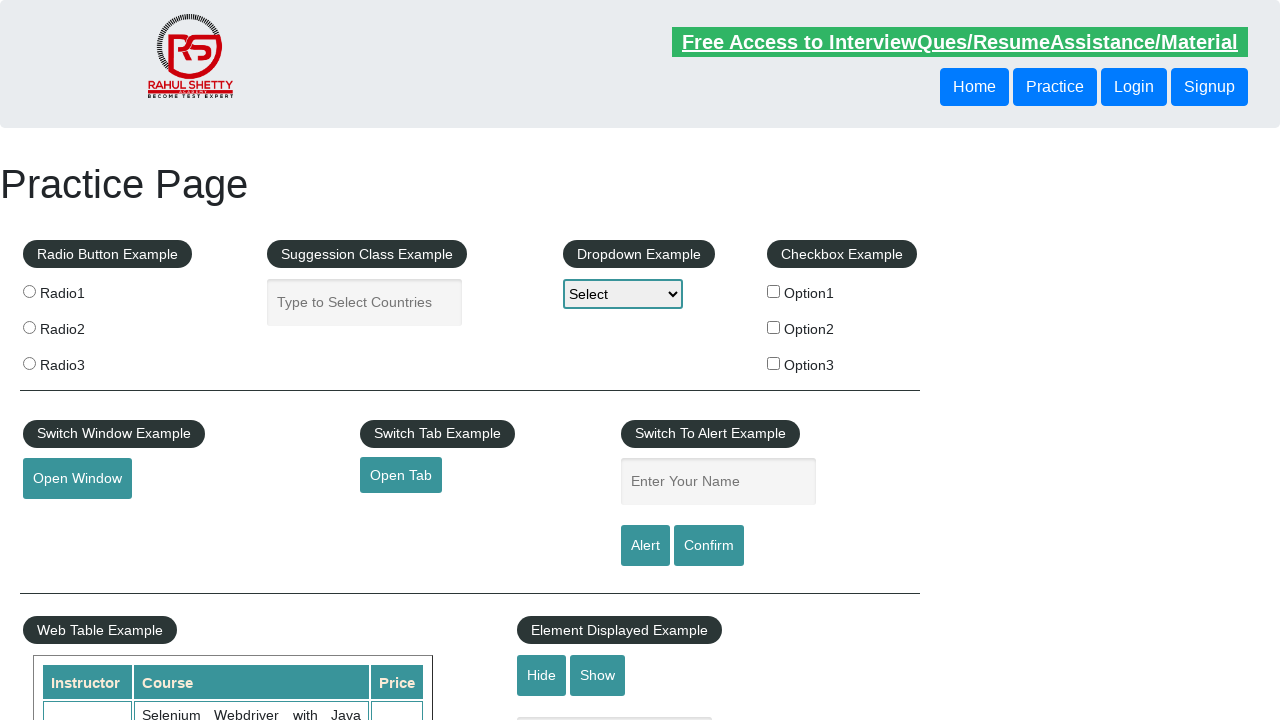

Navigated to link 1: http://www.restapitutorial.com/
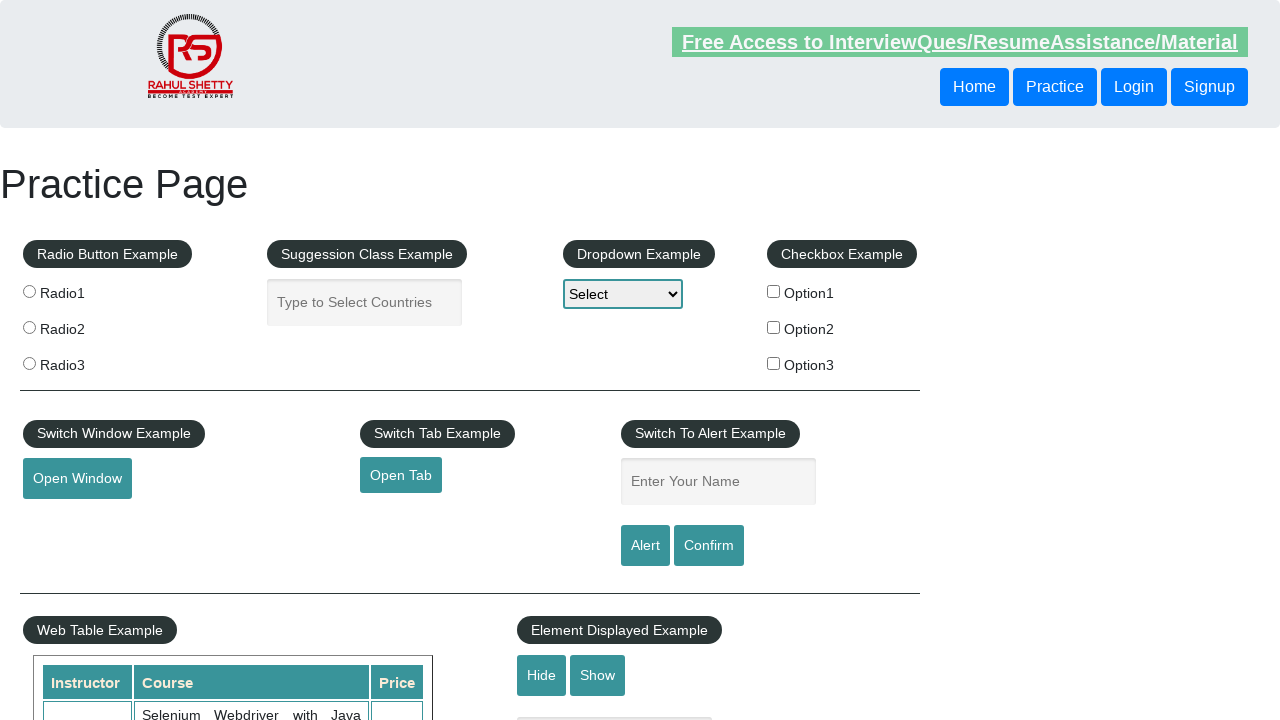

Waited 2 seconds for link 1 to load
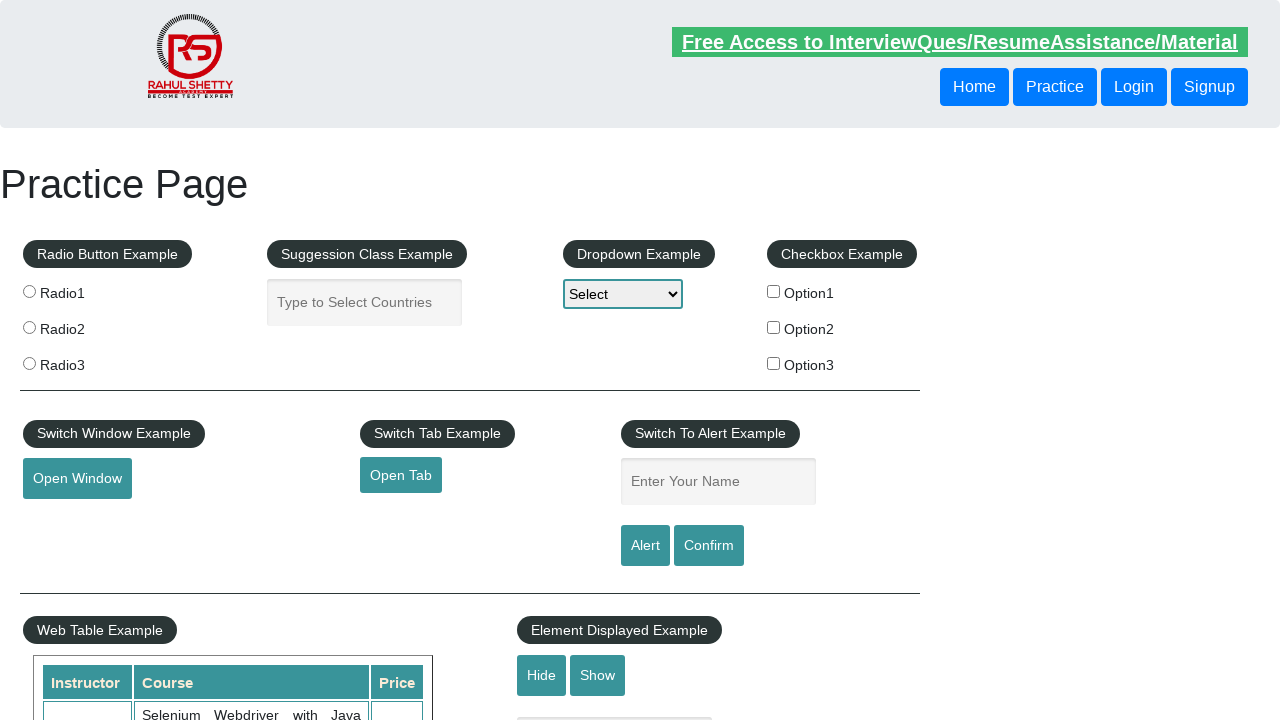

Retrieved href from link 2: https://www.soapui.org/
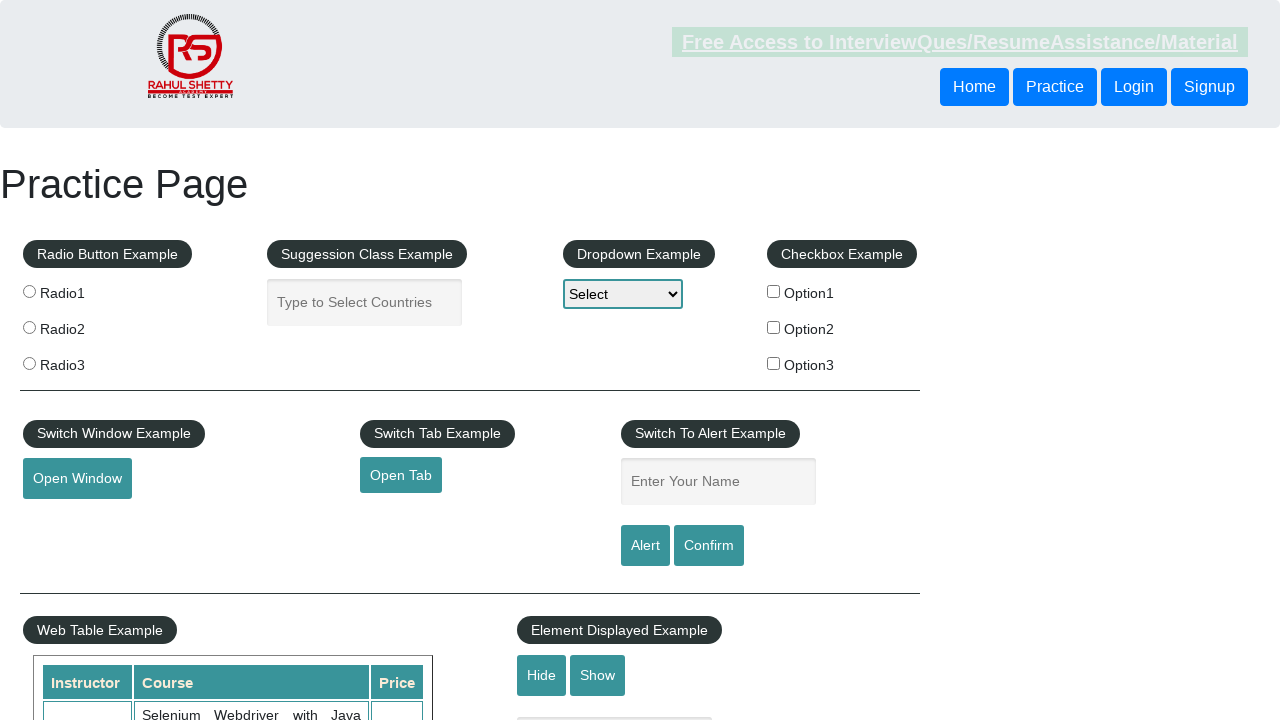

Created new tab for link 2
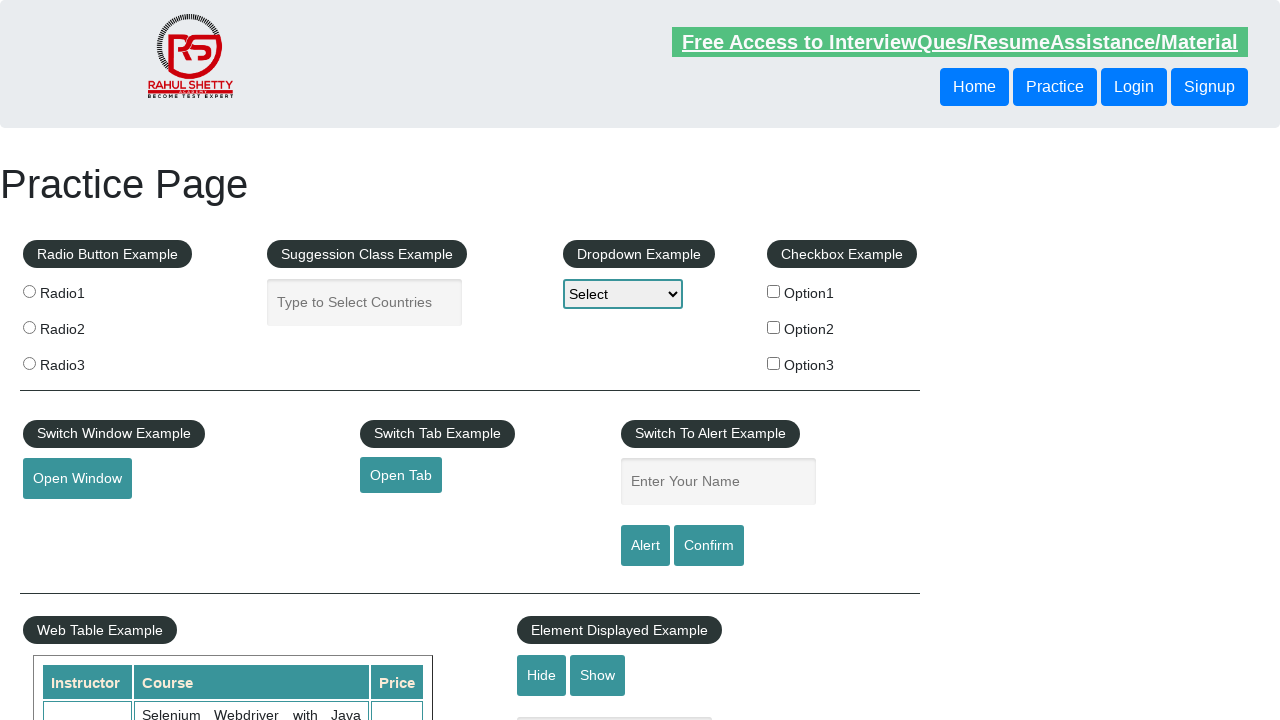

Navigated to link 2: https://www.soapui.org/
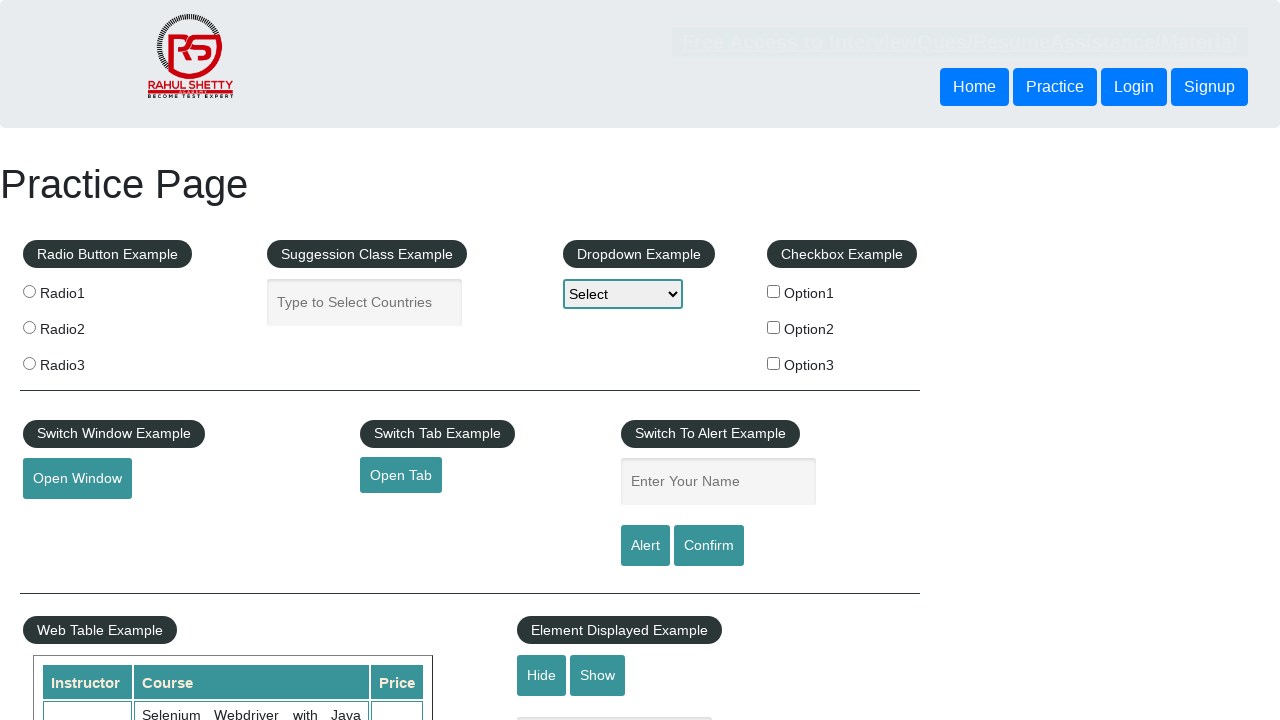

Waited 2 seconds for link 2 to load
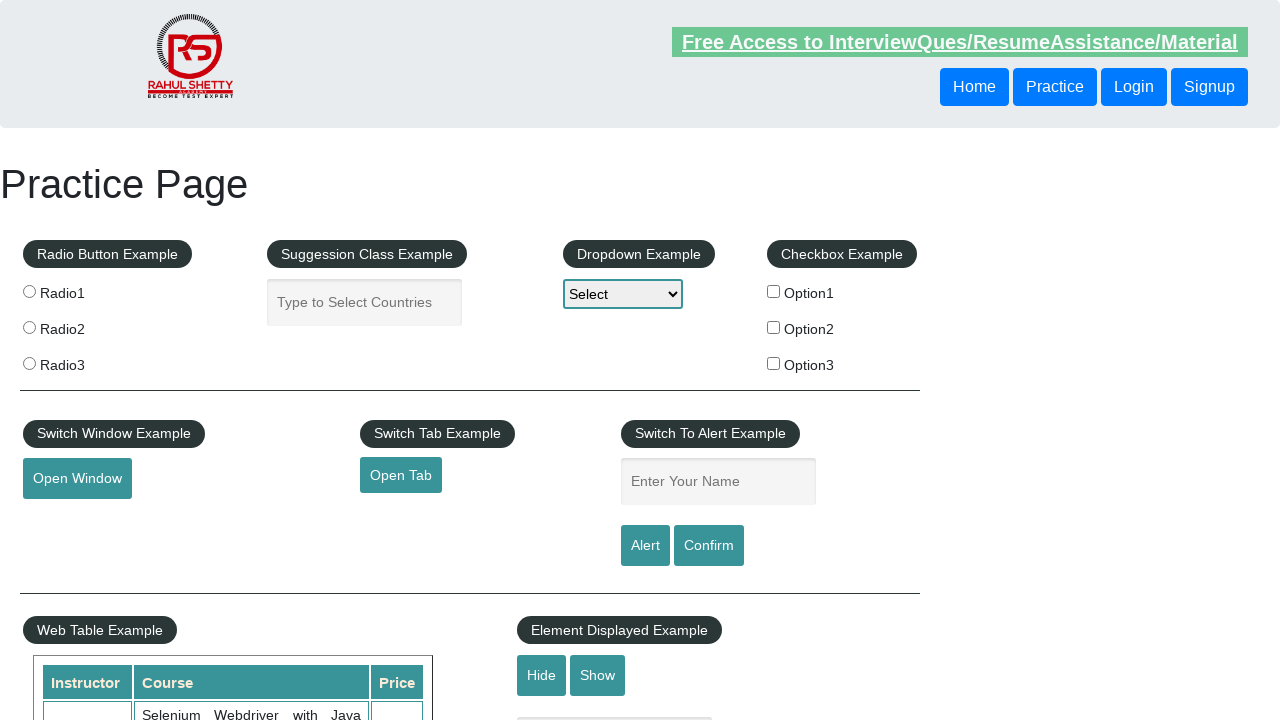

Retrieved href from link 3: https://courses.rahulshettyacademy.com/p/appium-tutorial
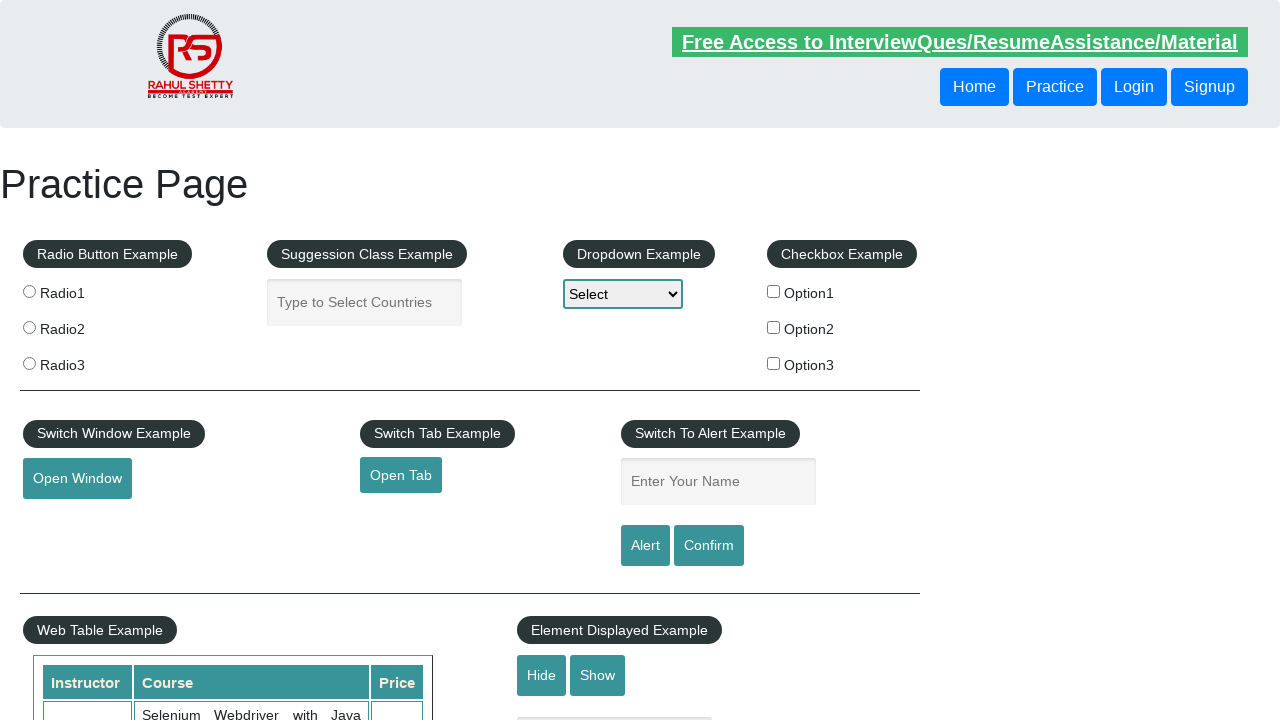

Created new tab for link 3
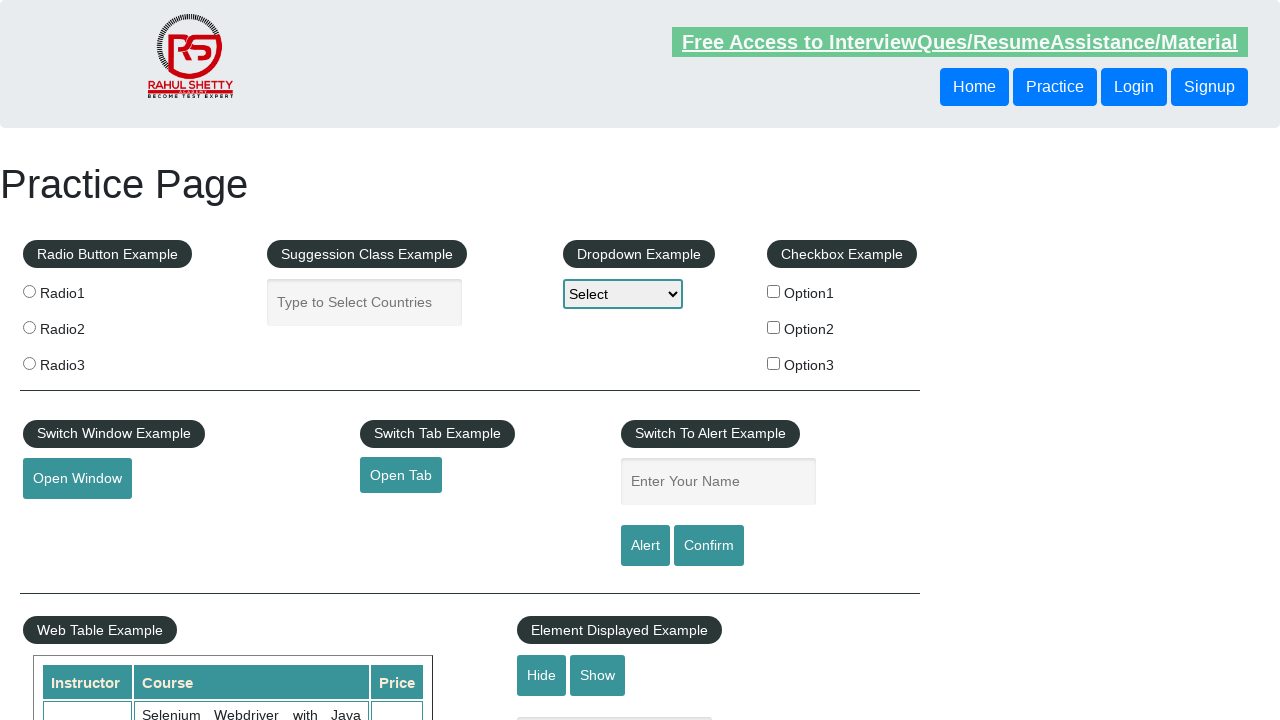

Navigated to link 3: https://courses.rahulshettyacademy.com/p/appium-tutorial
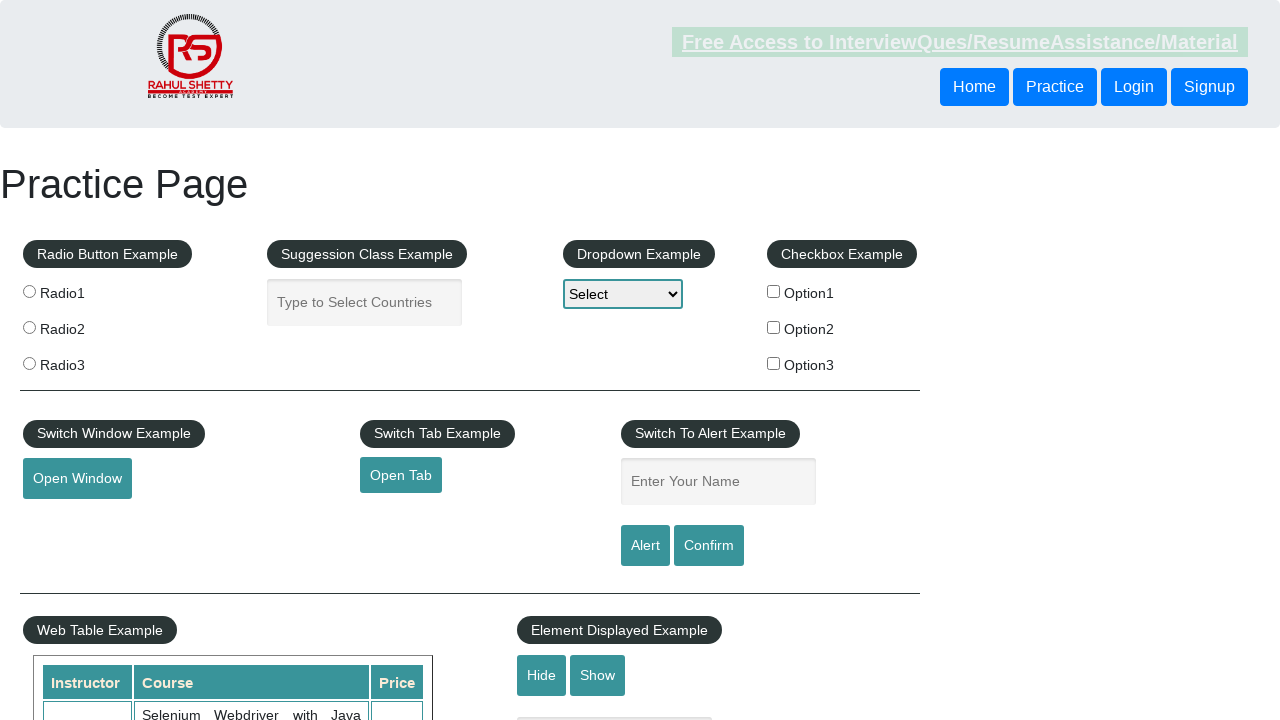

Waited 2 seconds for link 3 to load
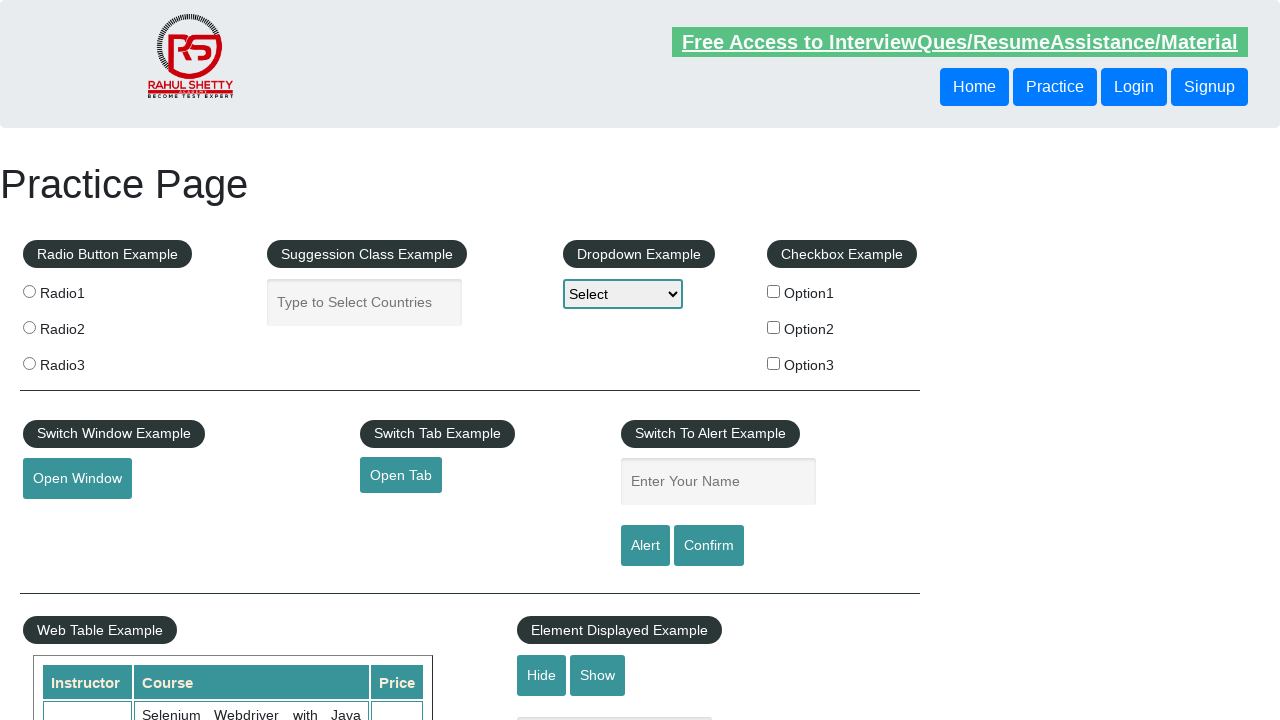

Retrieved href from link 4: https://jmeter.apache.org/
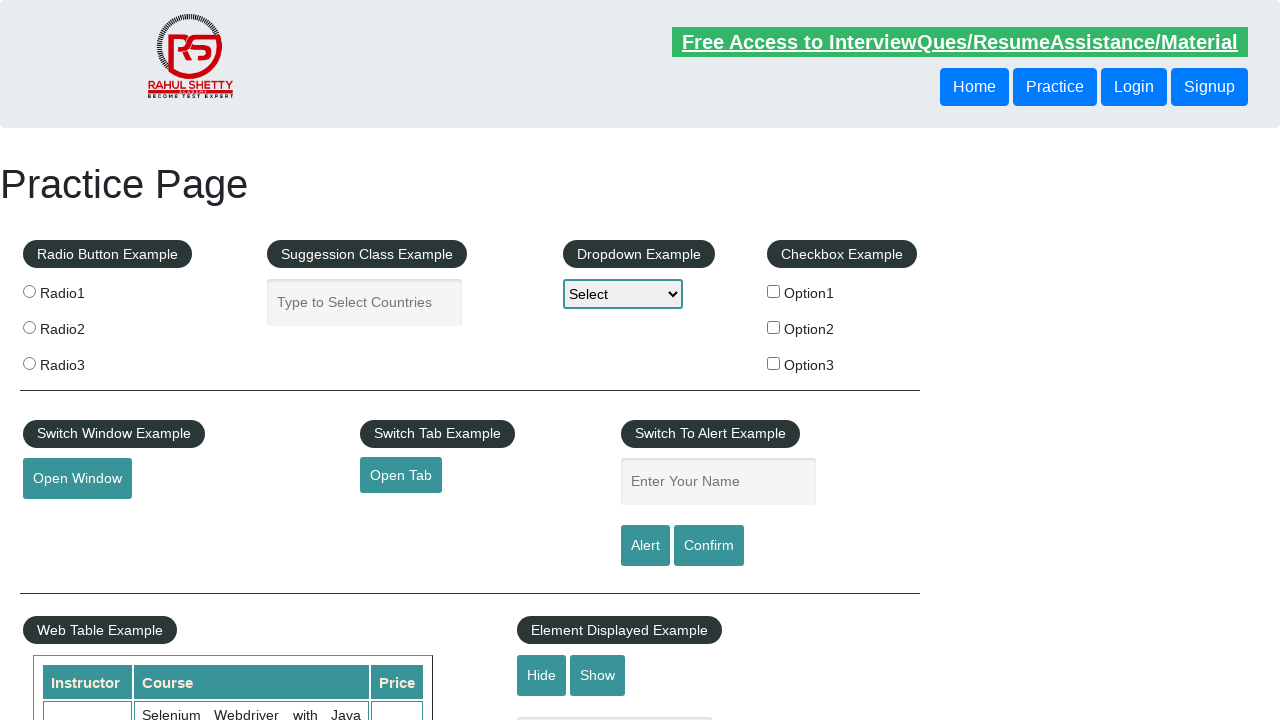

Created new tab for link 4
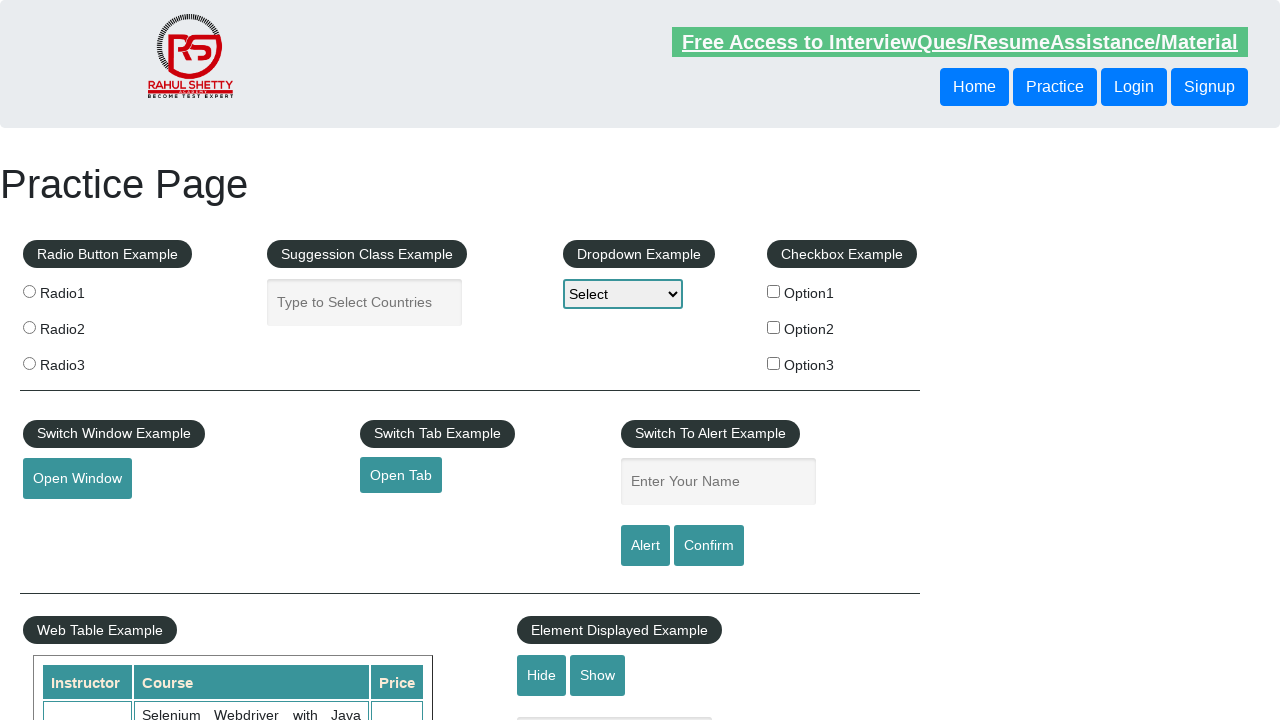

Navigated to link 4: https://jmeter.apache.org/
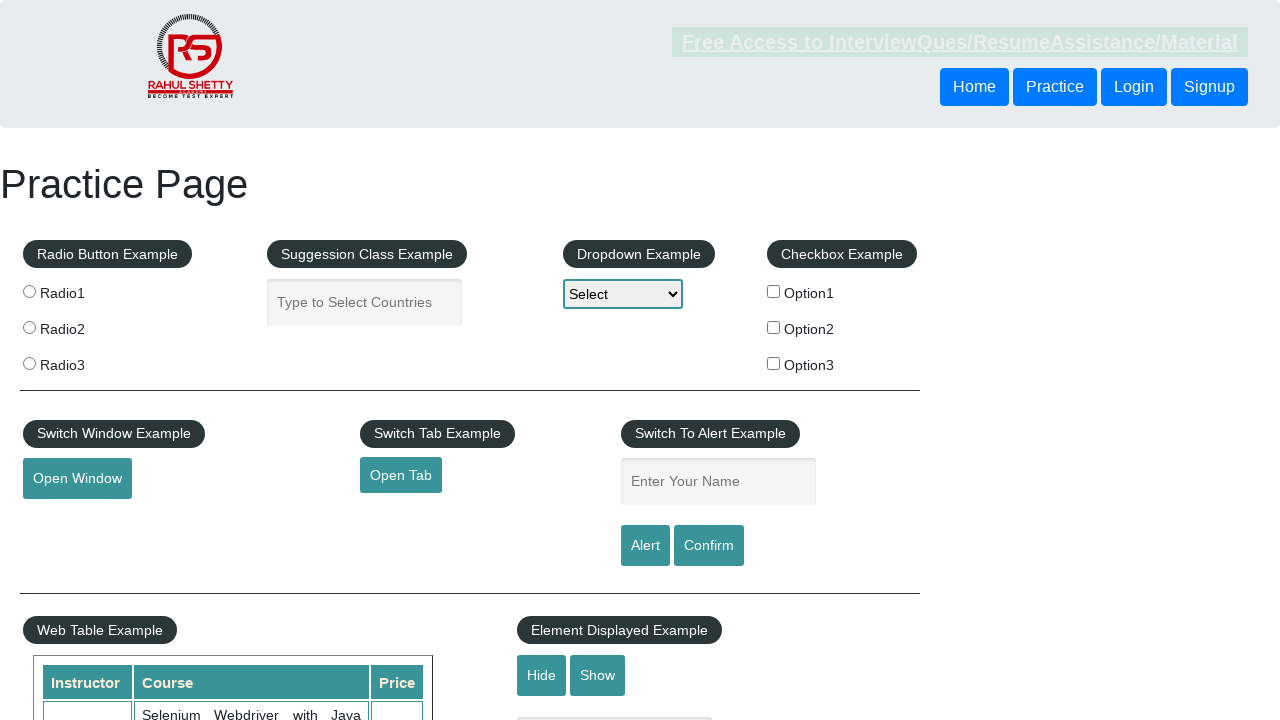

Waited 2 seconds for link 4 to load
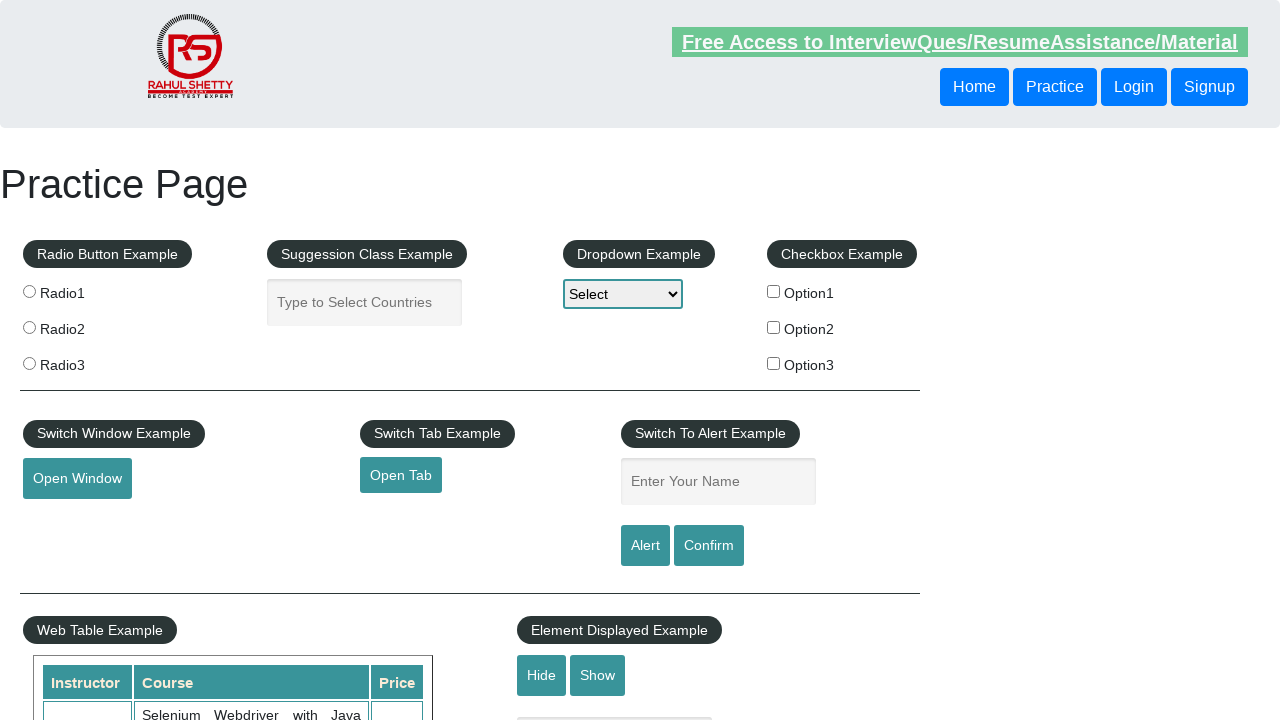

Retrieved all open pages, total count: 5
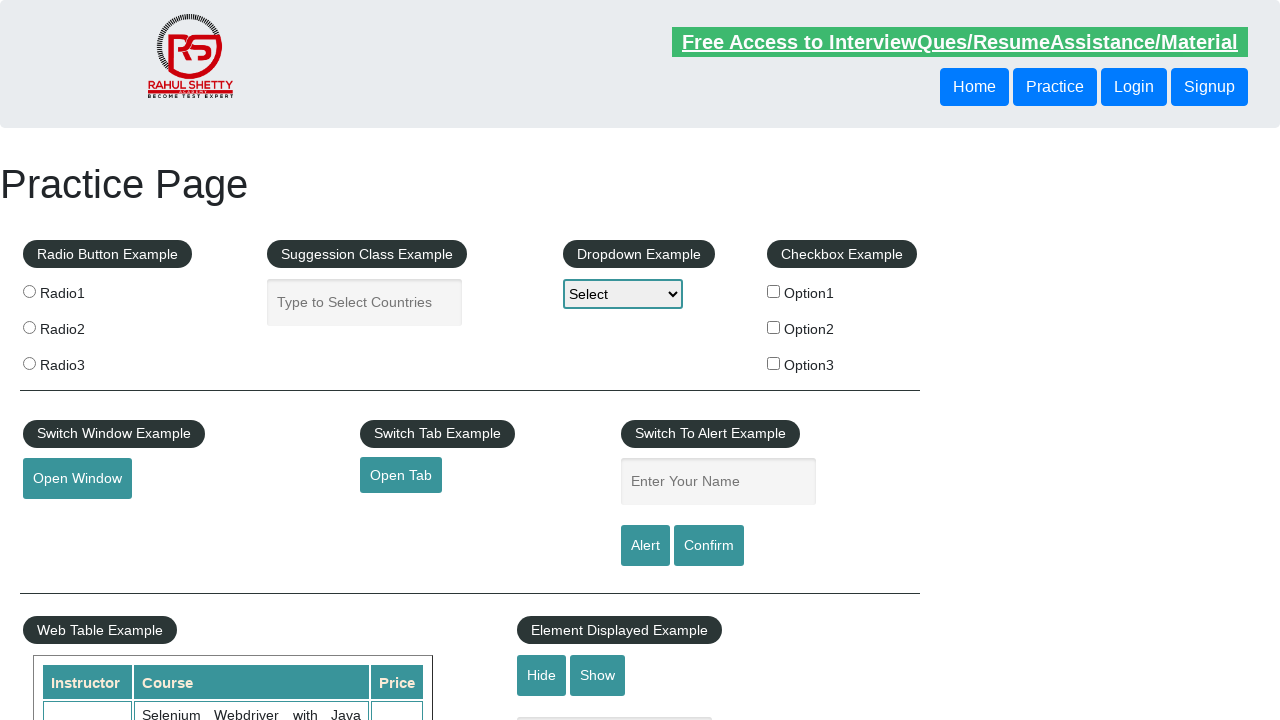

Brought page to front for verification
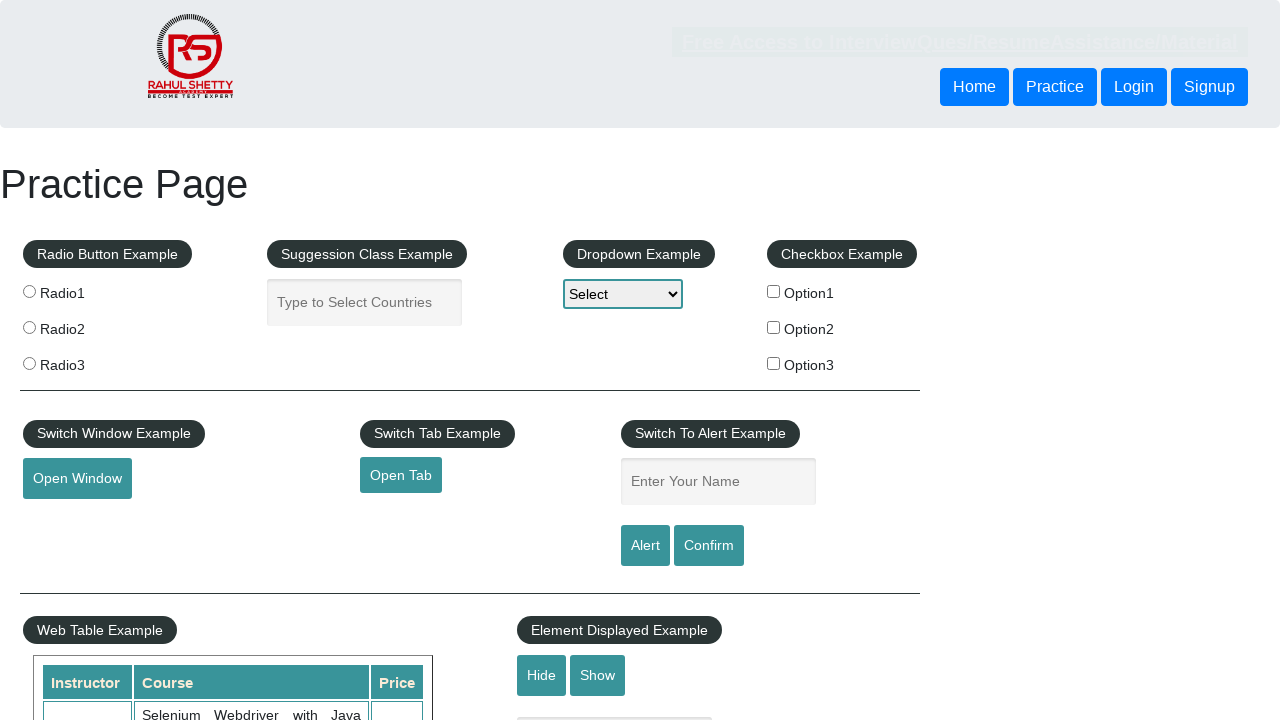

Page loaded and ready (domcontentloaded state)
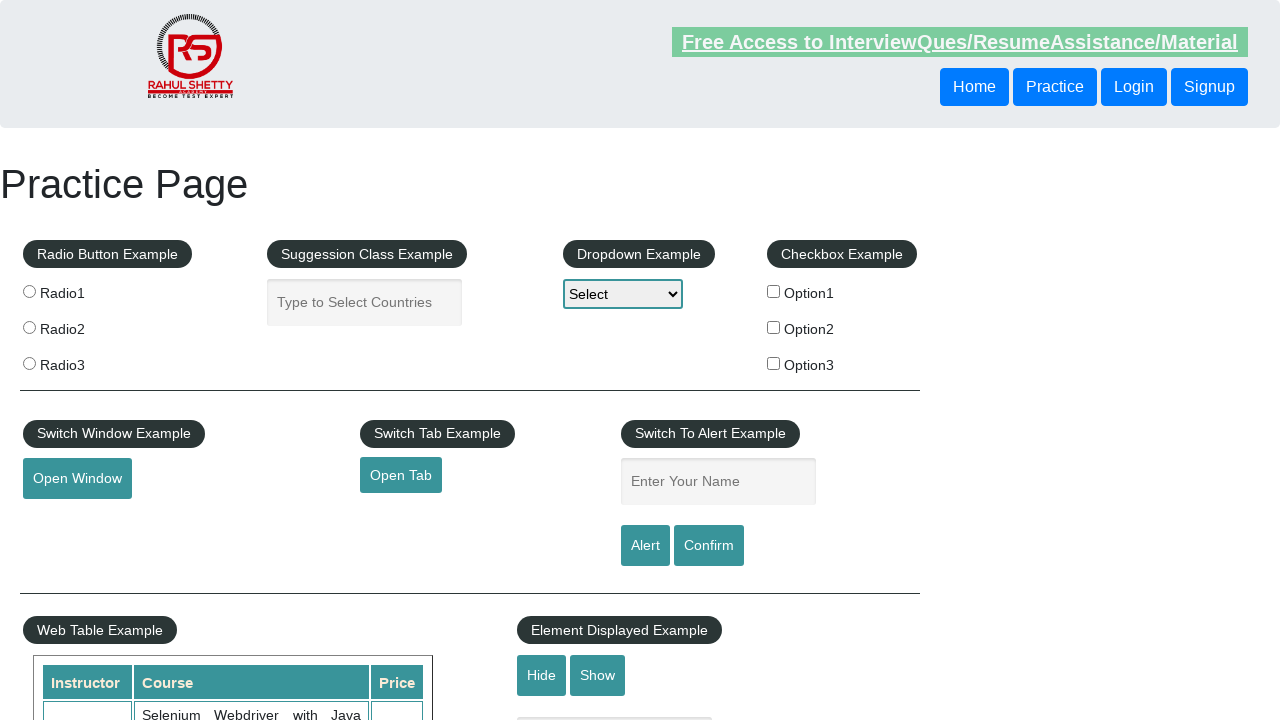

Brought page to front for verification
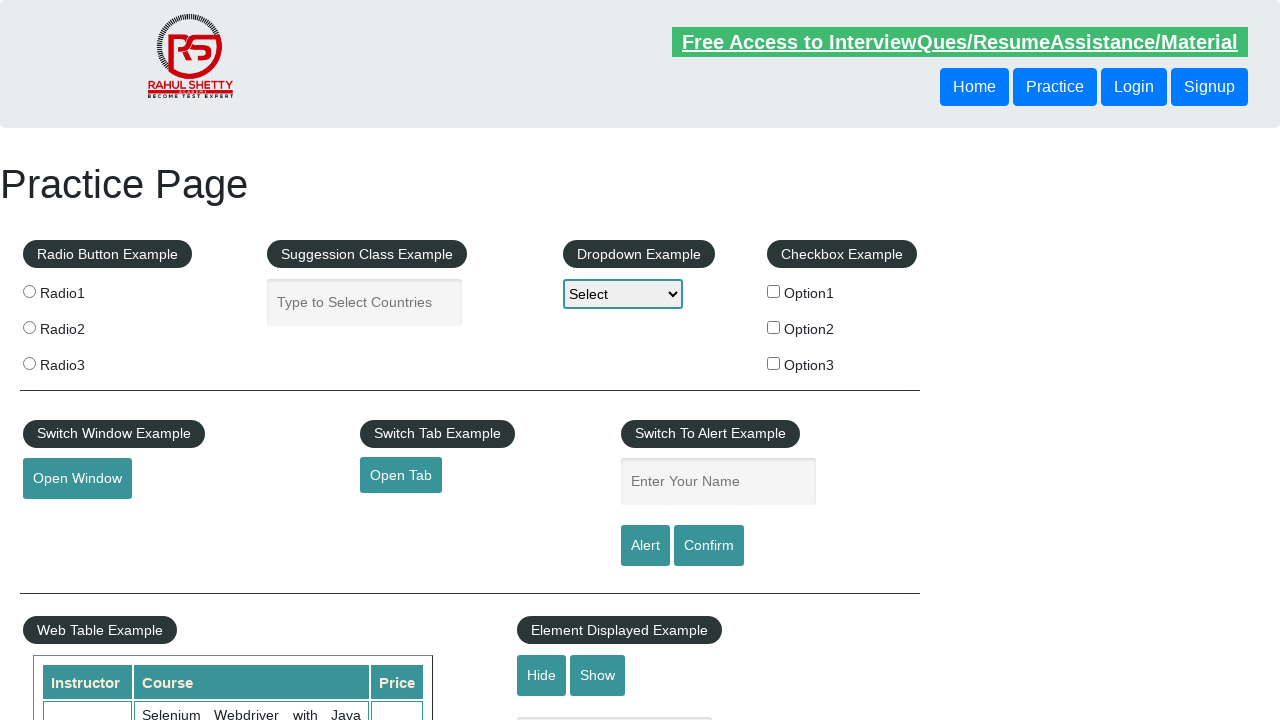

Page loaded and ready (domcontentloaded state)
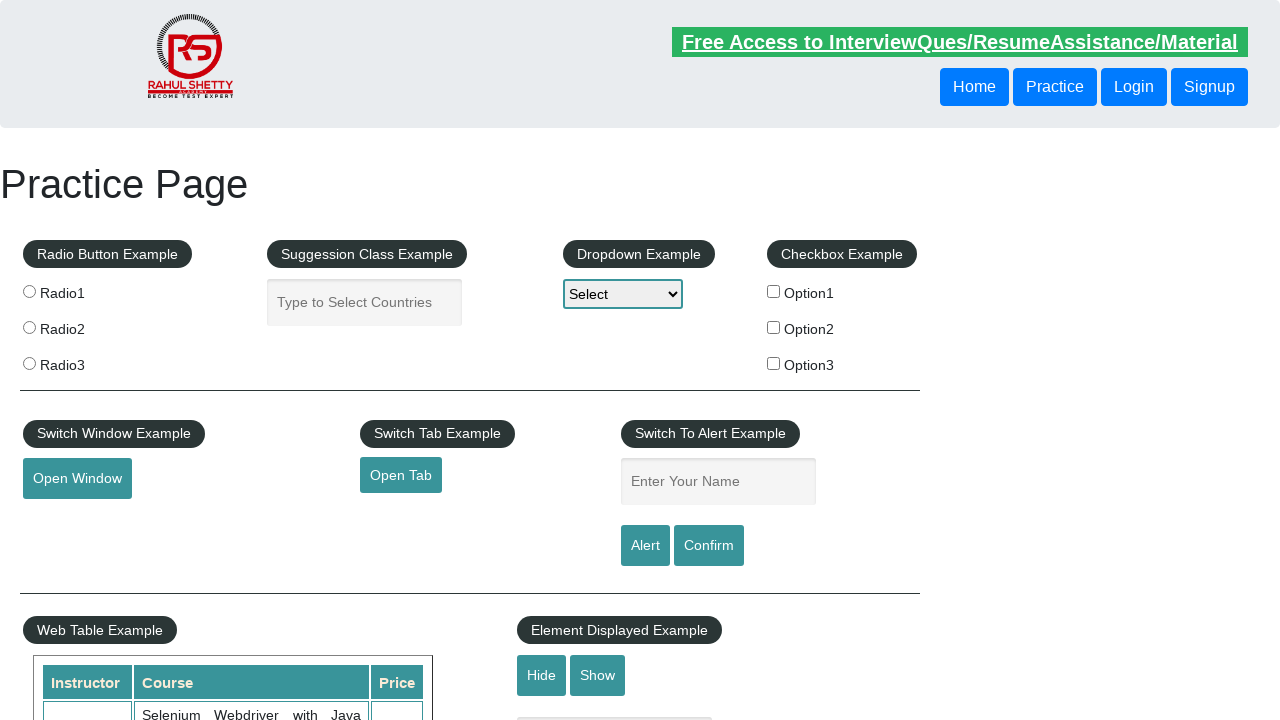

Brought page to front for verification
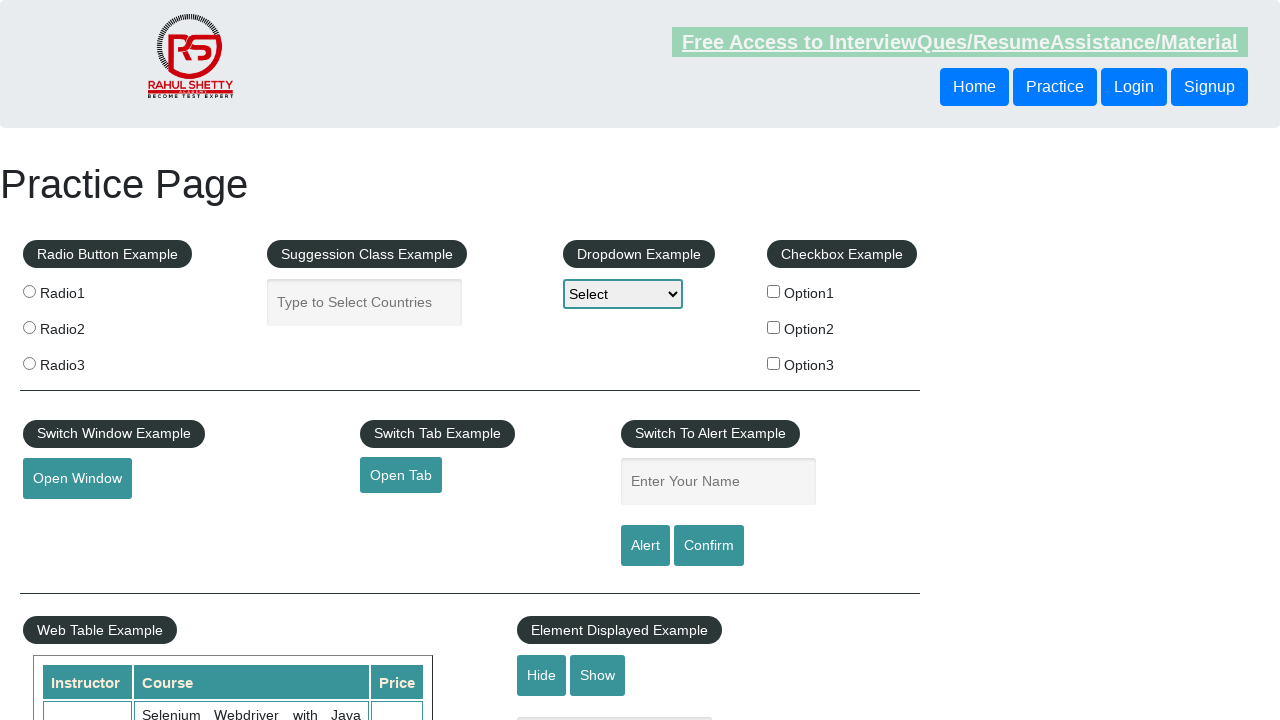

Page loaded and ready (domcontentloaded state)
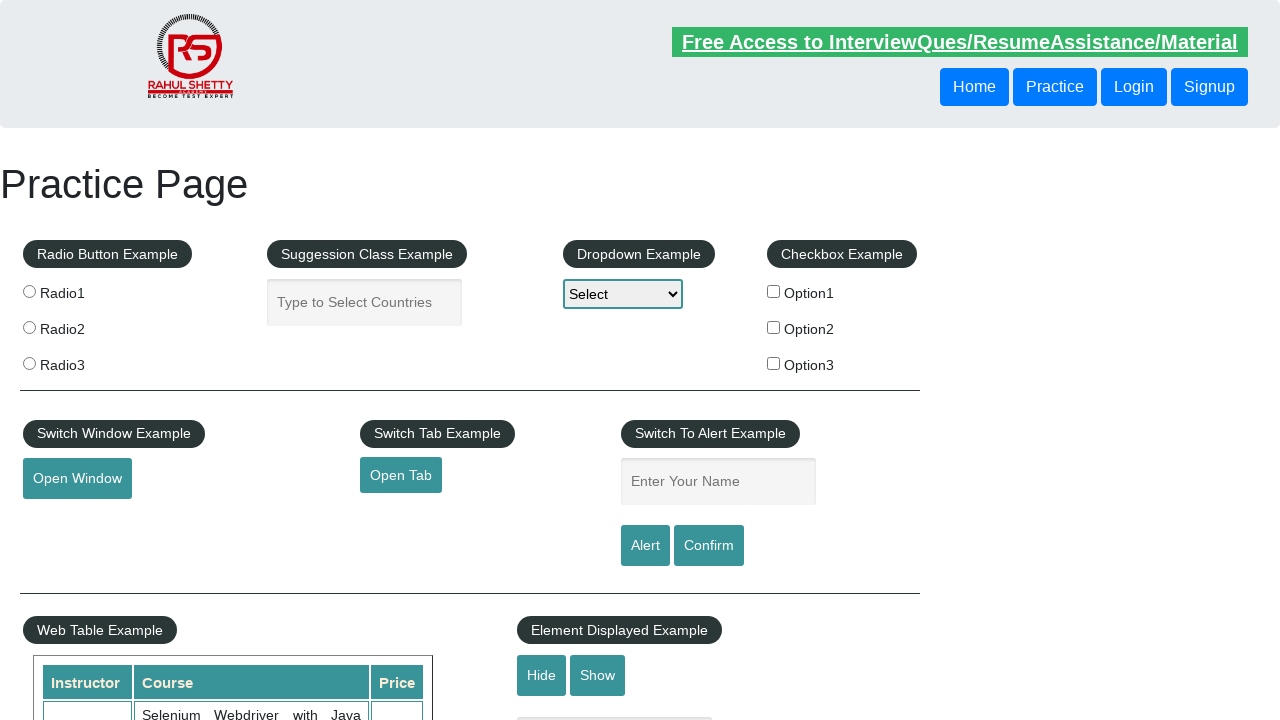

Brought page to front for verification
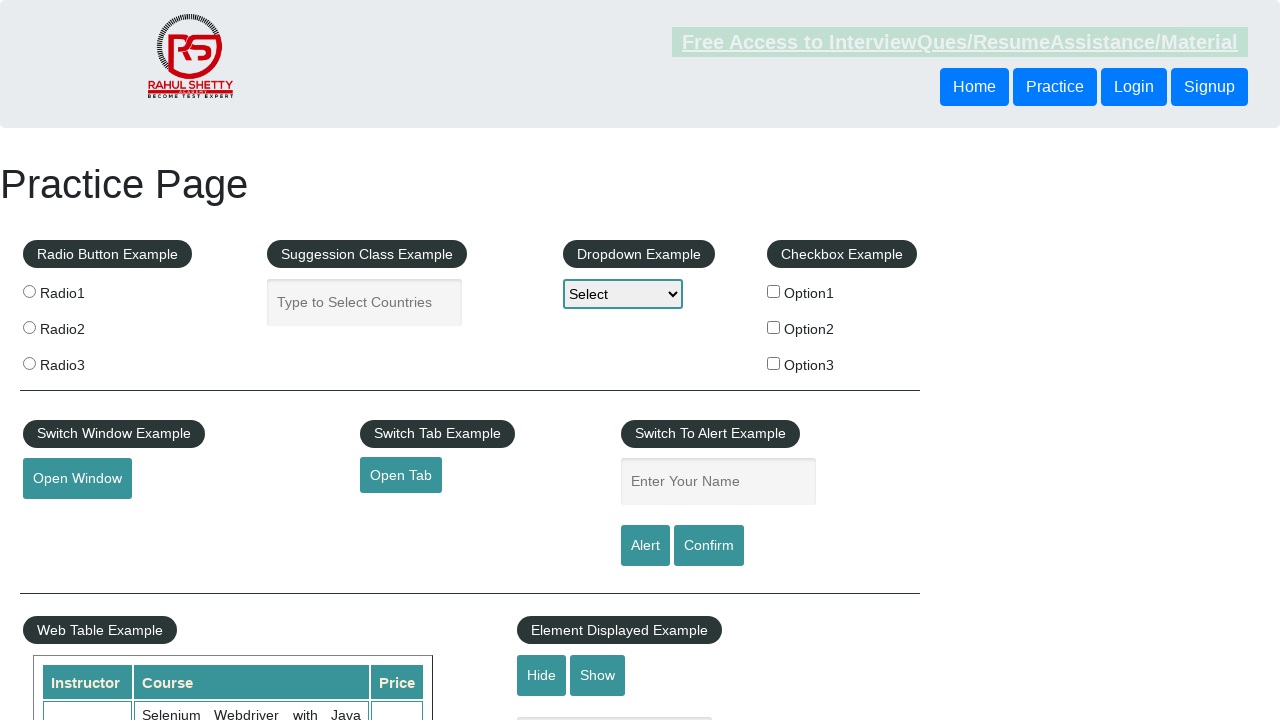

Page loaded and ready (domcontentloaded state)
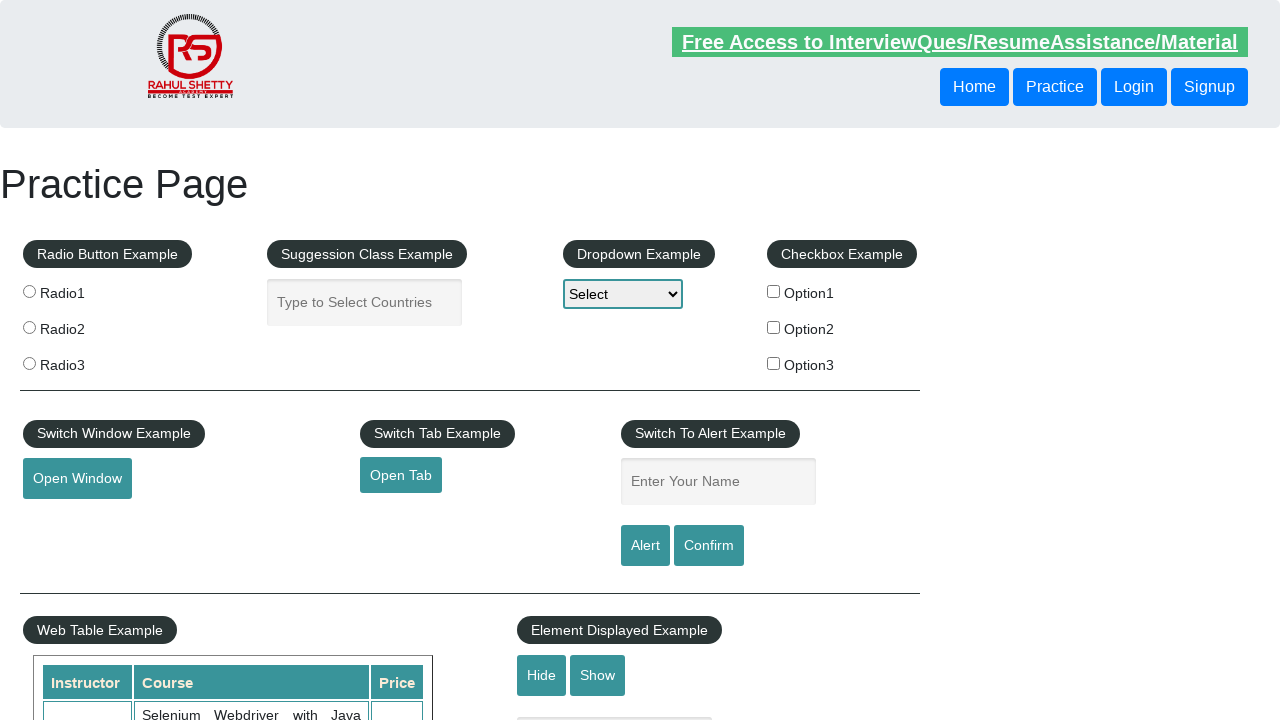

Brought page to front for verification
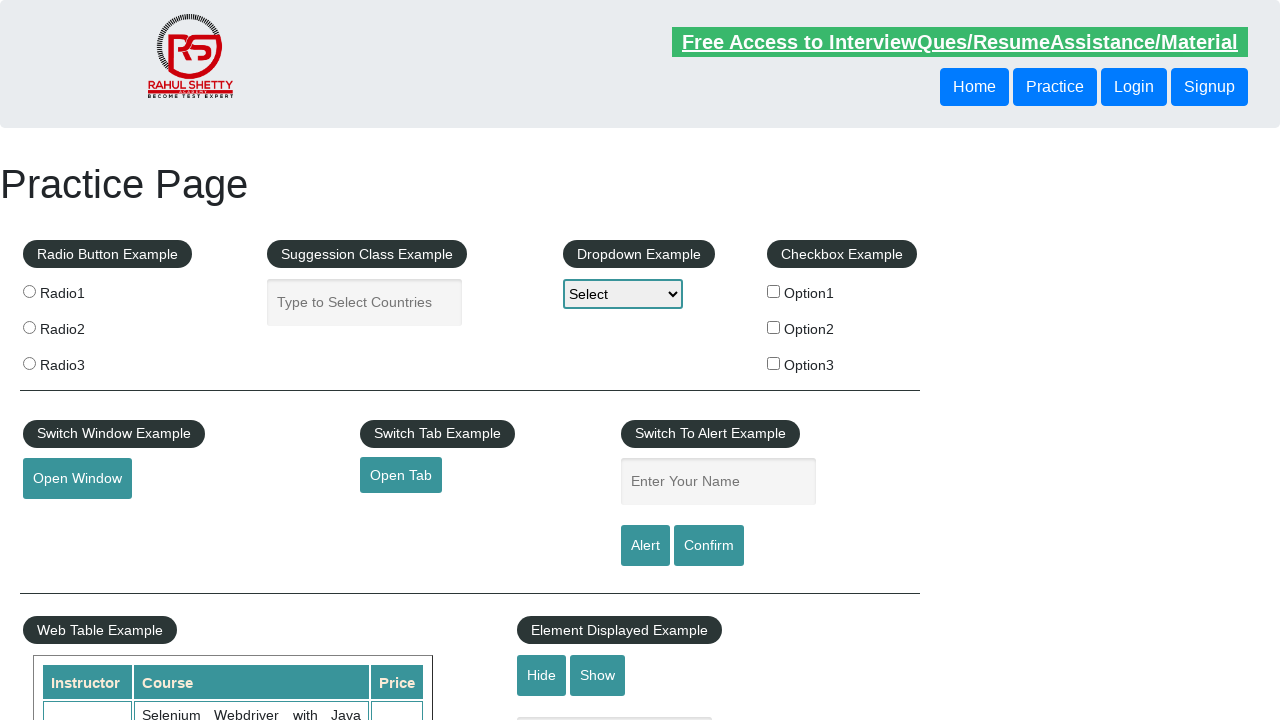

Page loaded and ready (domcontentloaded state)
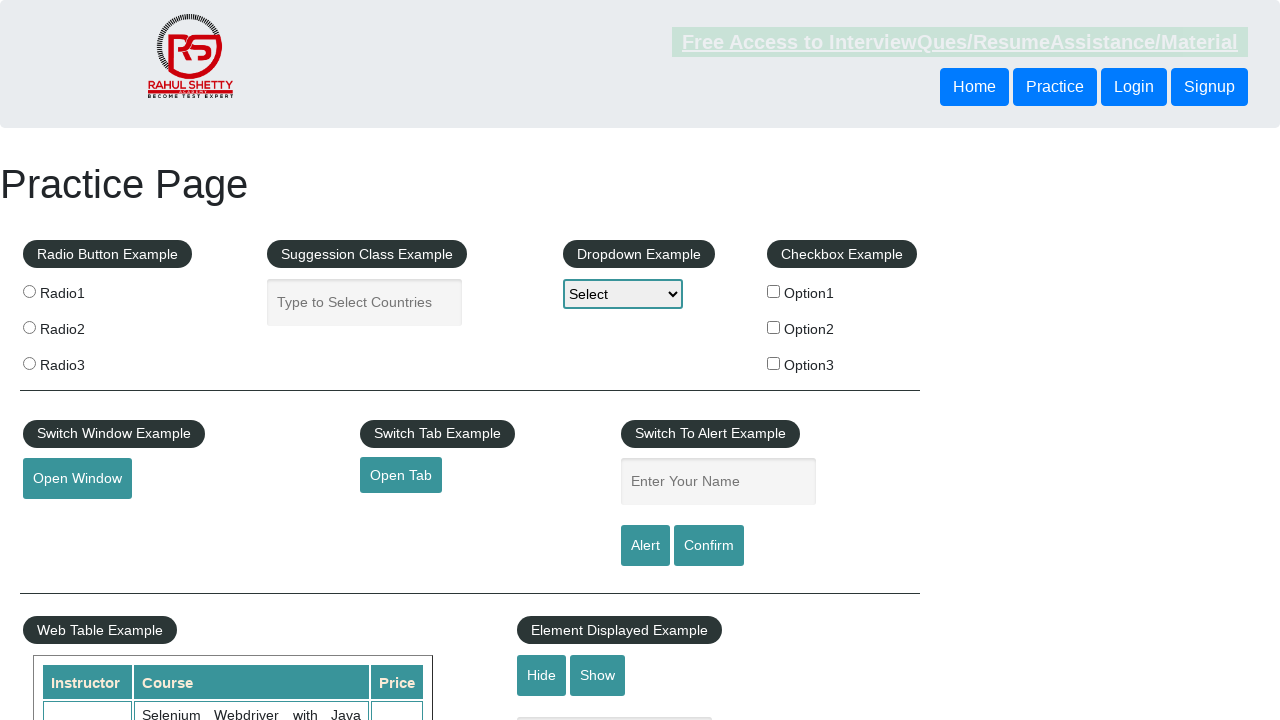

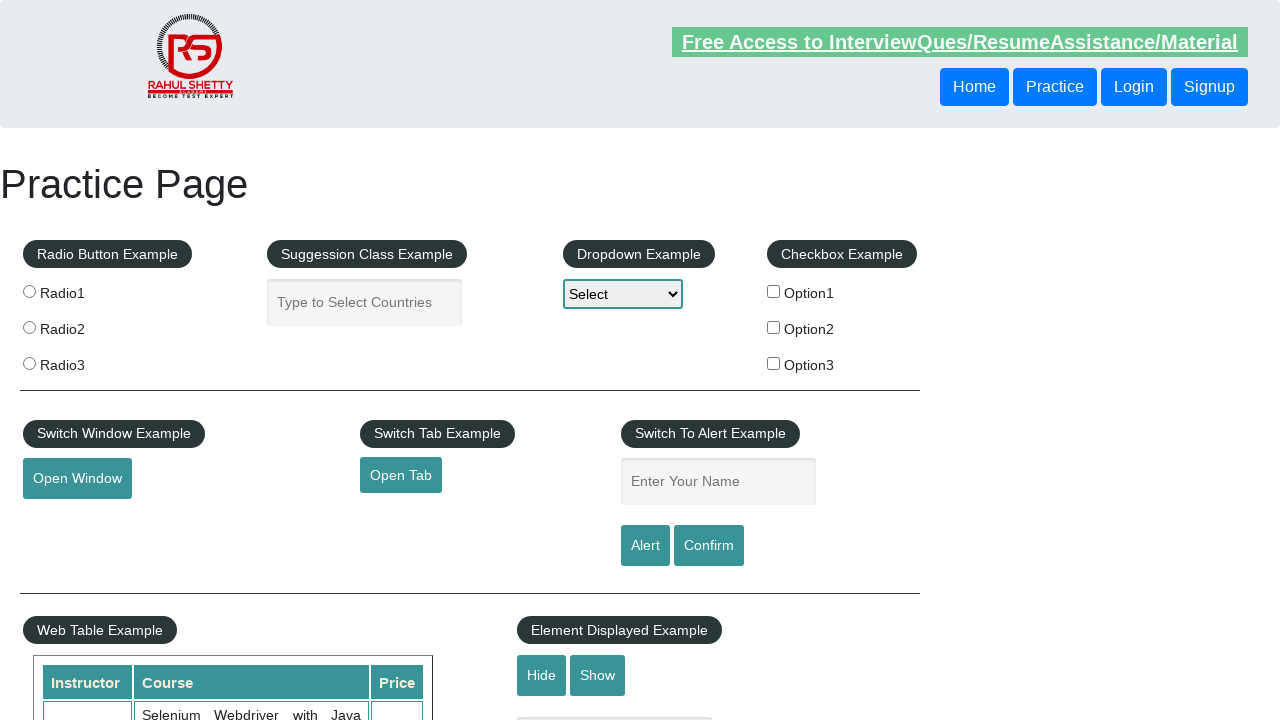